Tests the form clear functionality by filling in all fields and then clicking the clear/reset button to verify the form is emptied.

Starting URL: http://zero.webappsecurity.com/feedback.html

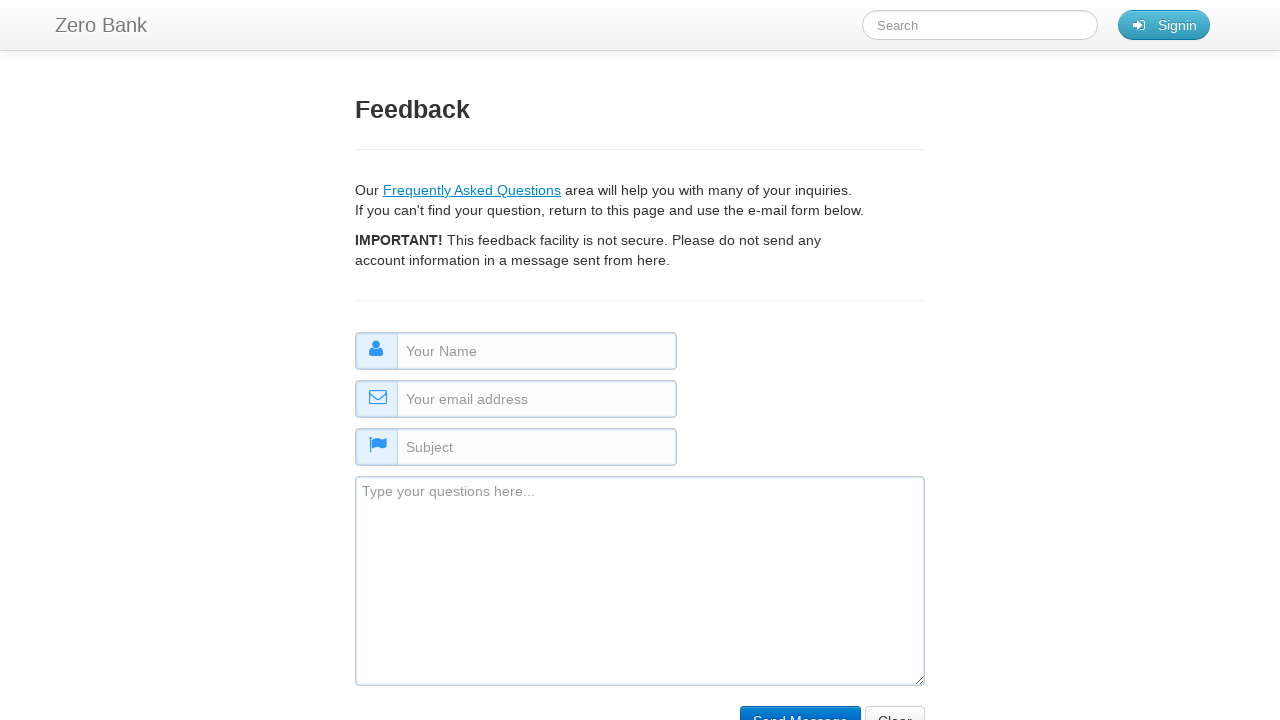

Filled name field with 'Test' on #name
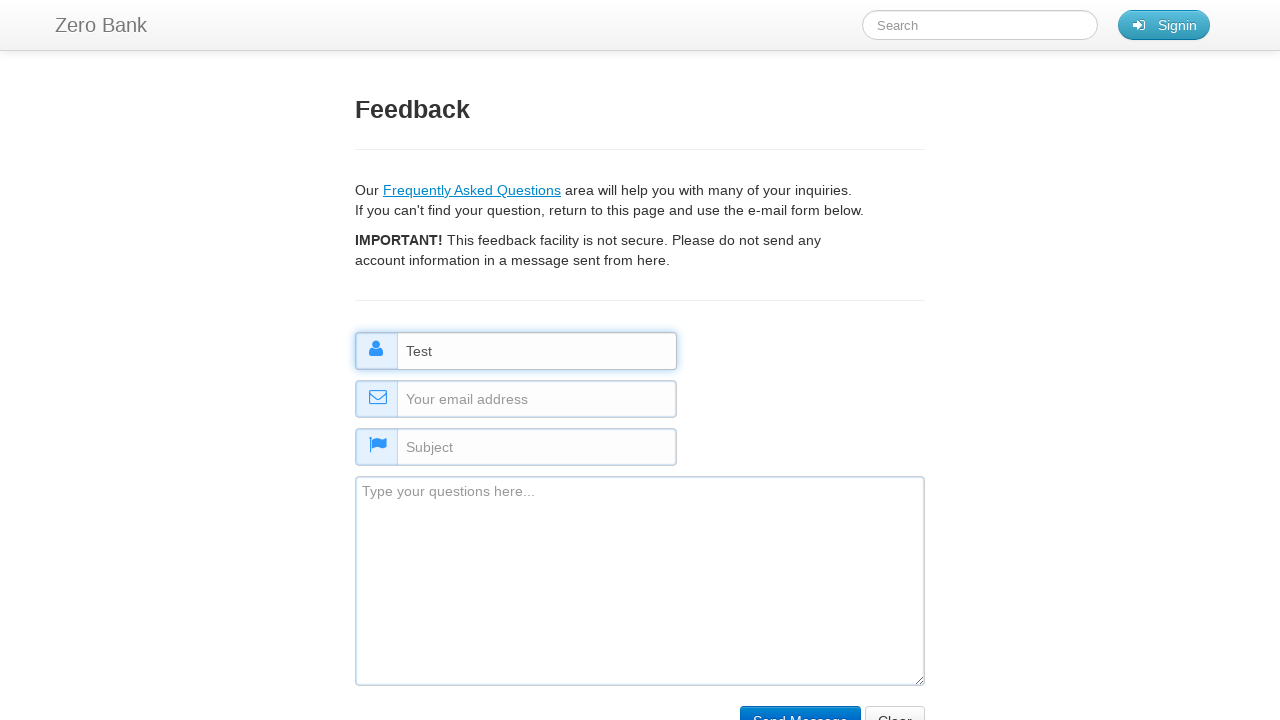

Filled email field with 'test@test.com' on #email
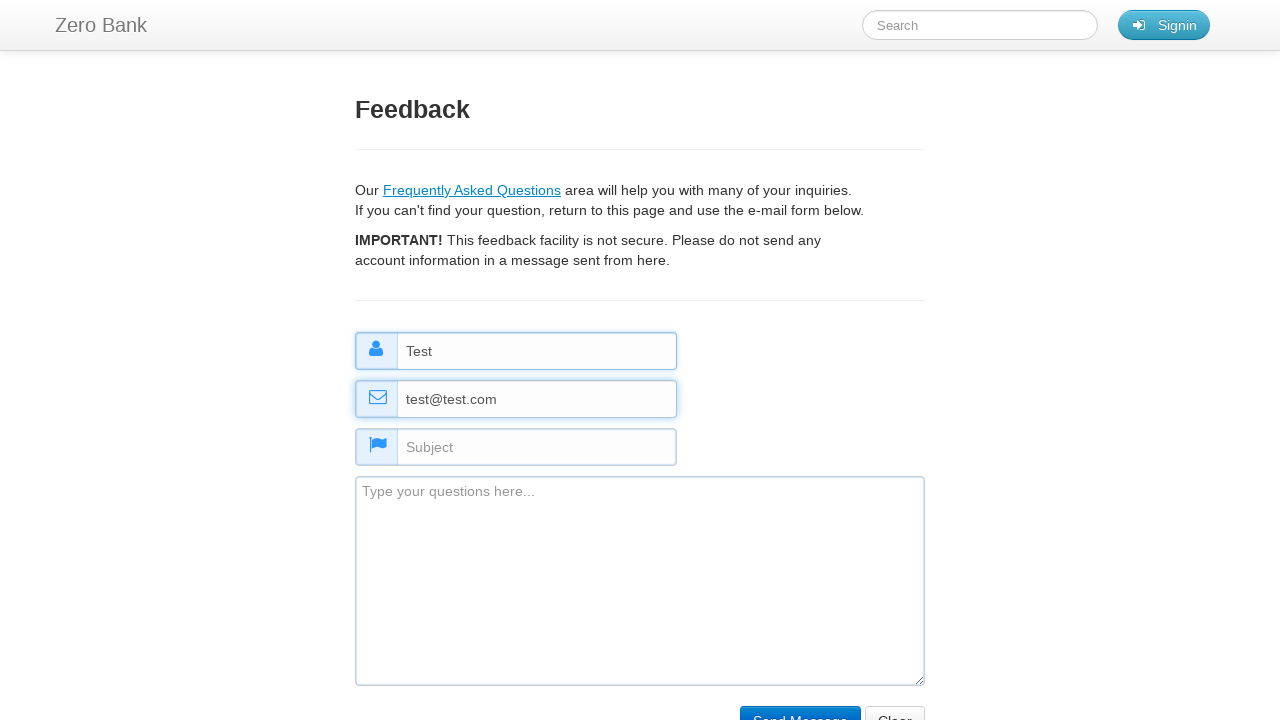

Filled subject field with 'New Subject' on #subject
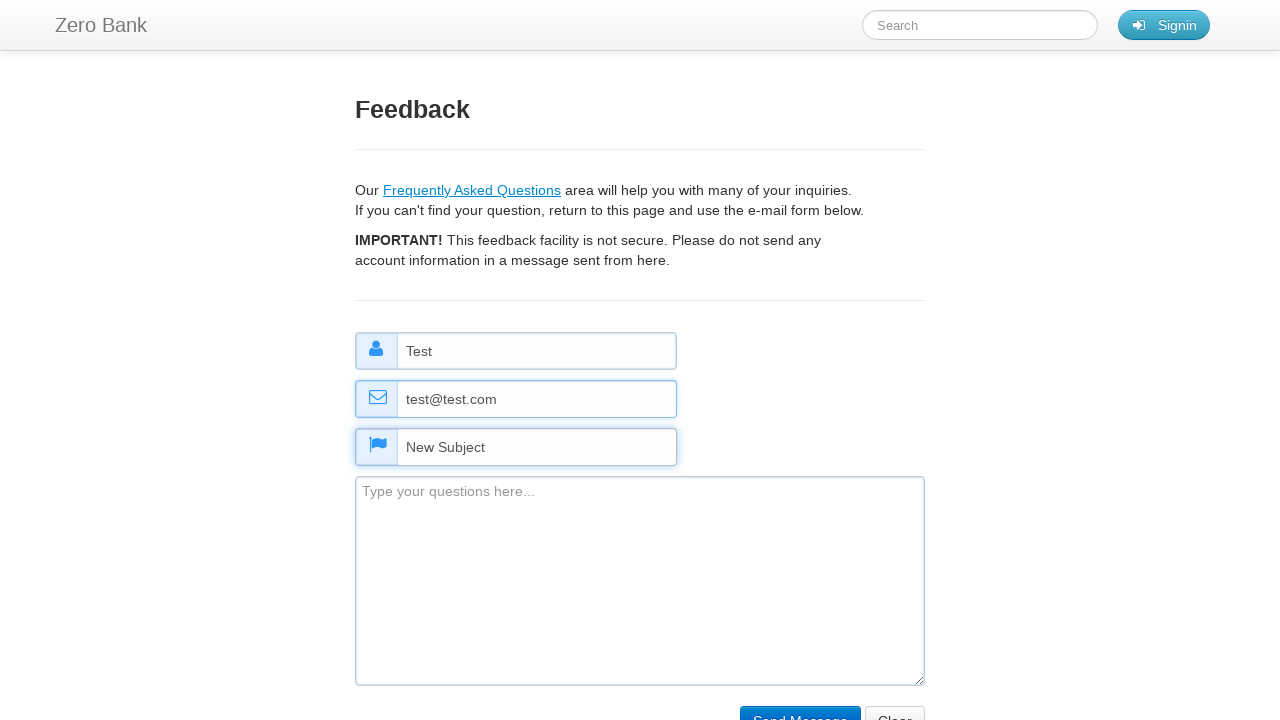

Filled comment field with 'No comment!' on #comment
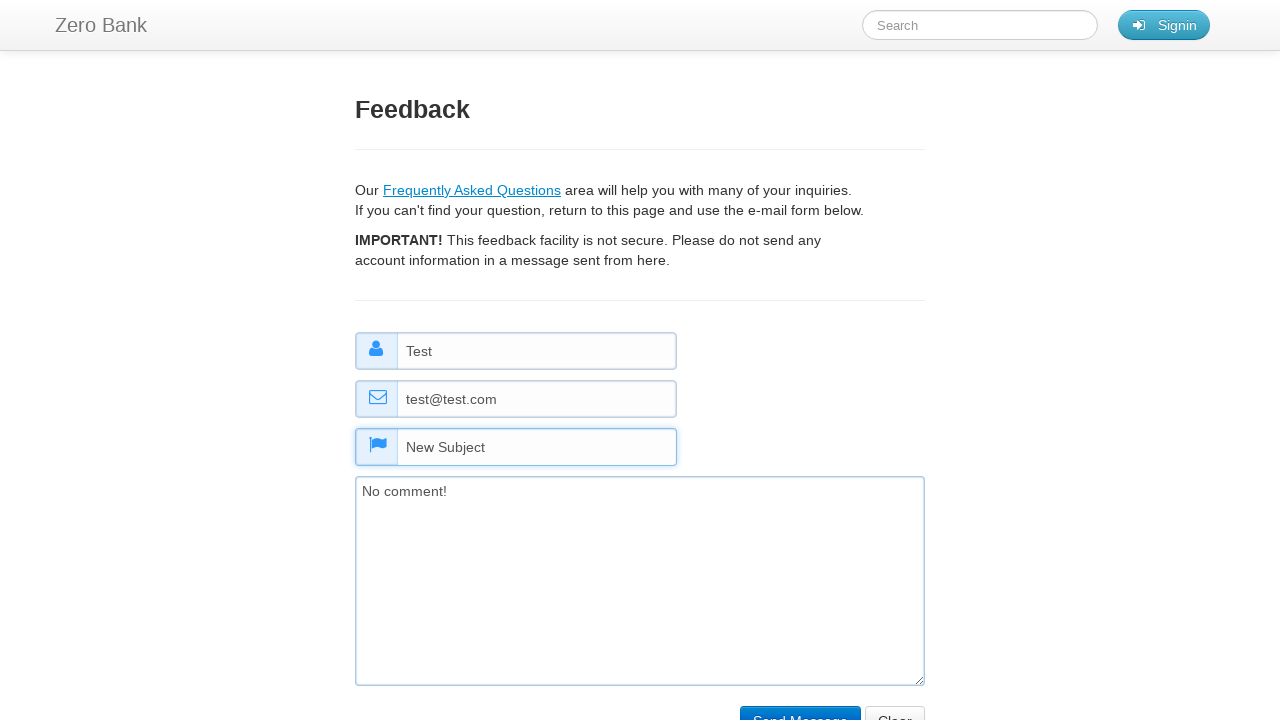

Clicked reset button to clear the form at (895, 705) on input[type='reset']
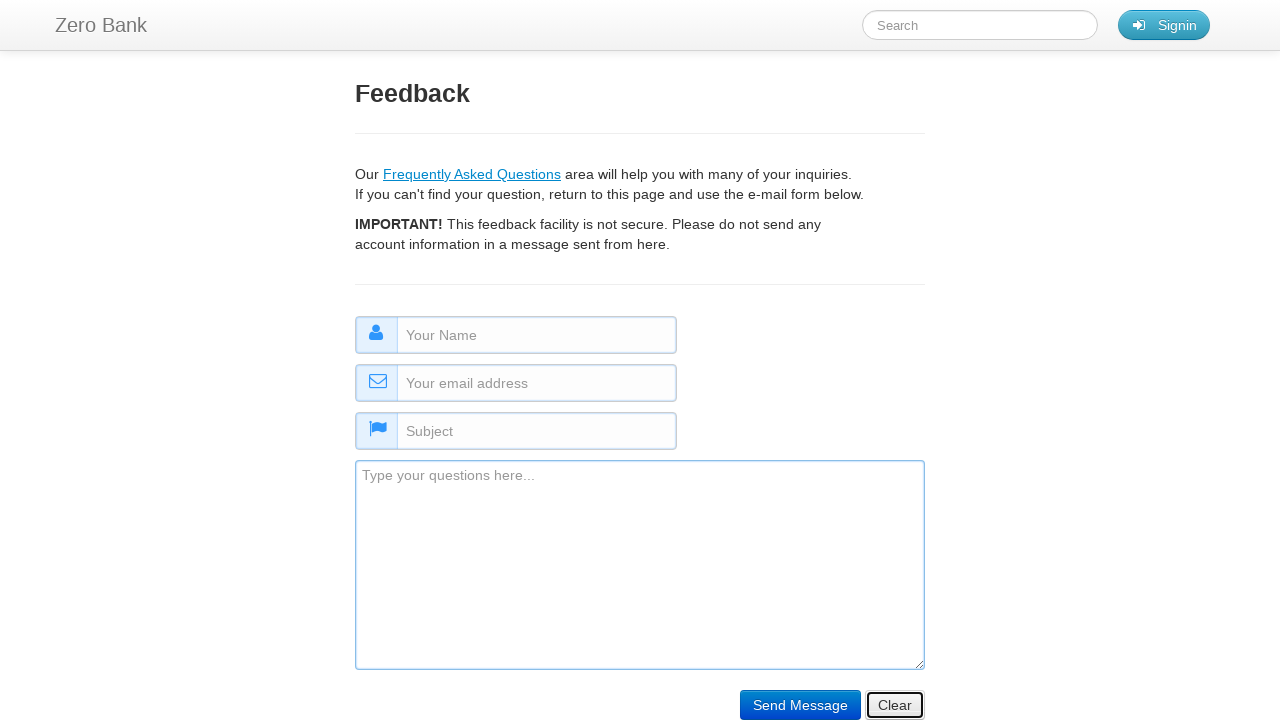

Verified name field is empty
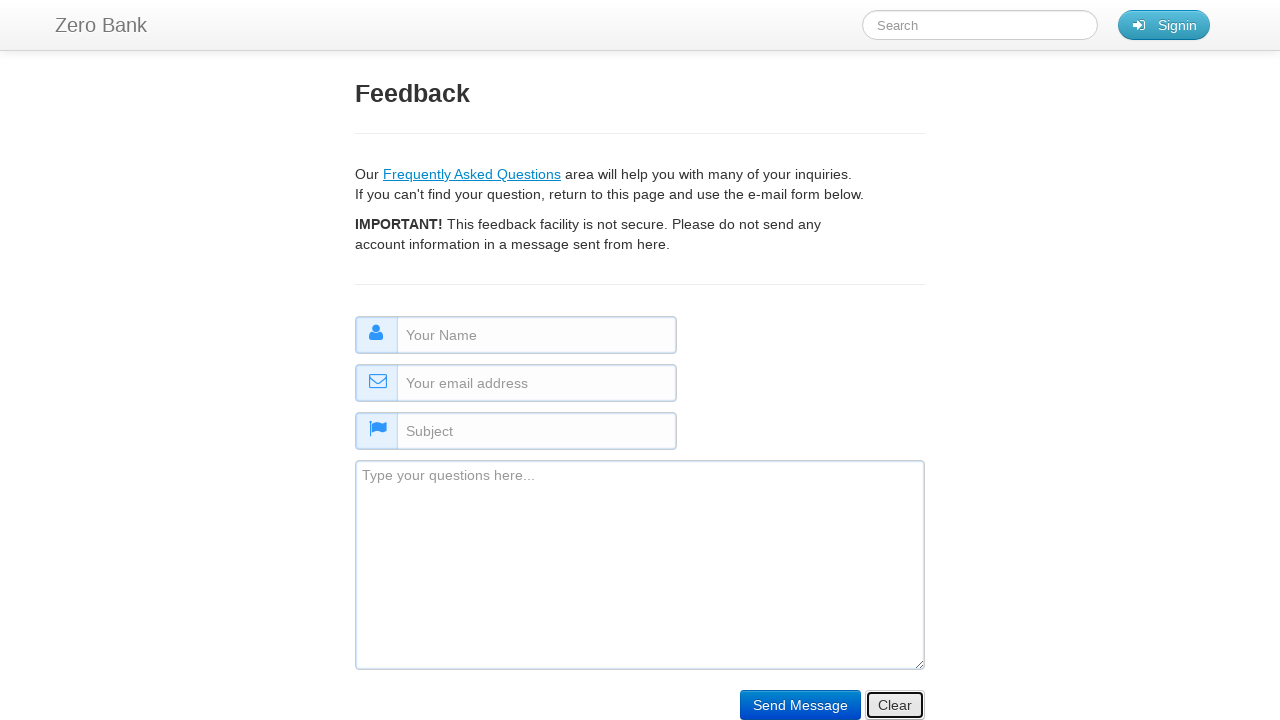

Verified email field is empty
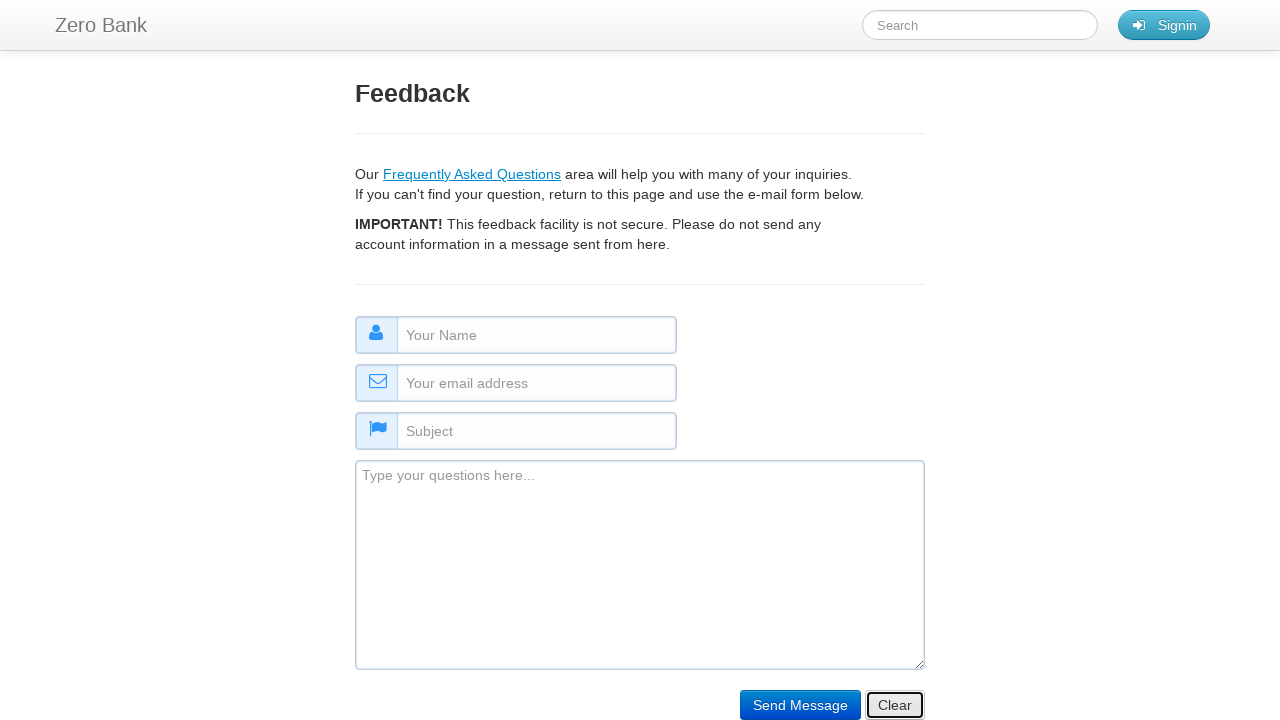

Verified subject field is empty
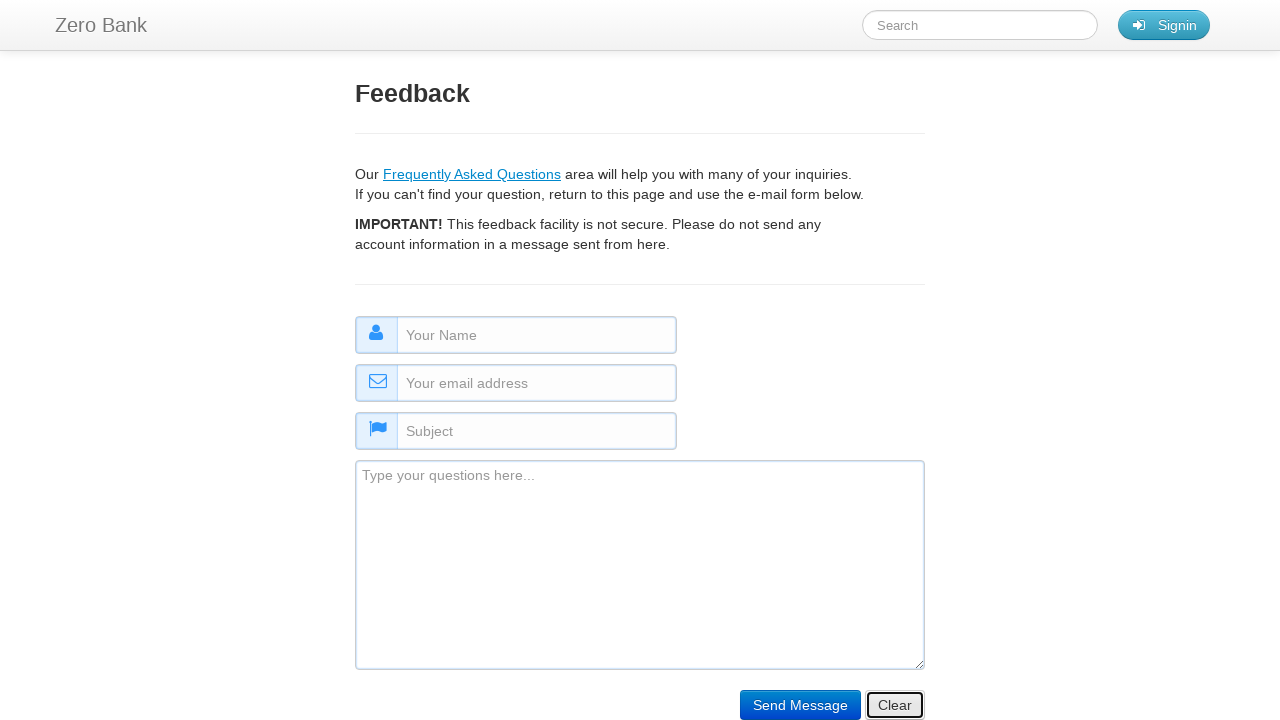

Verified comment field is empty
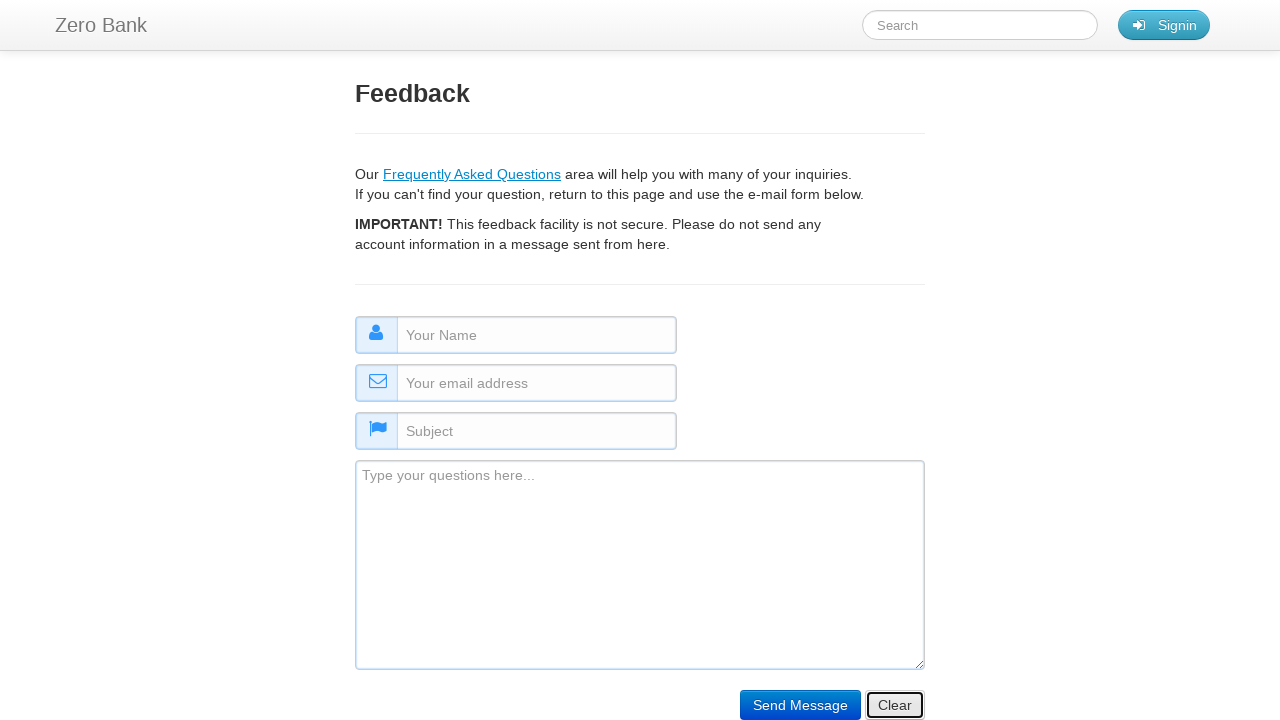

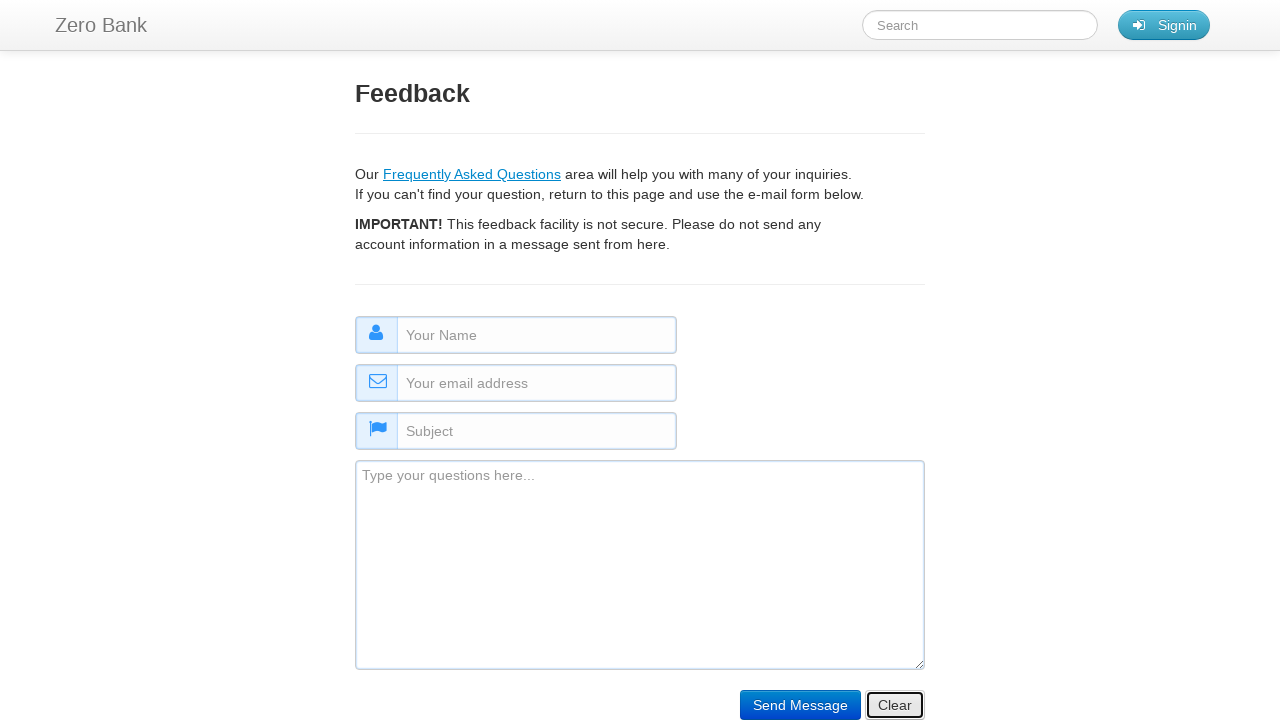